Creates a new paste on Pastebin by filling in text content, setting expiration time to 10 minutes, adding a paste name, and submitting the form

Starting URL: https://pastebin.com/

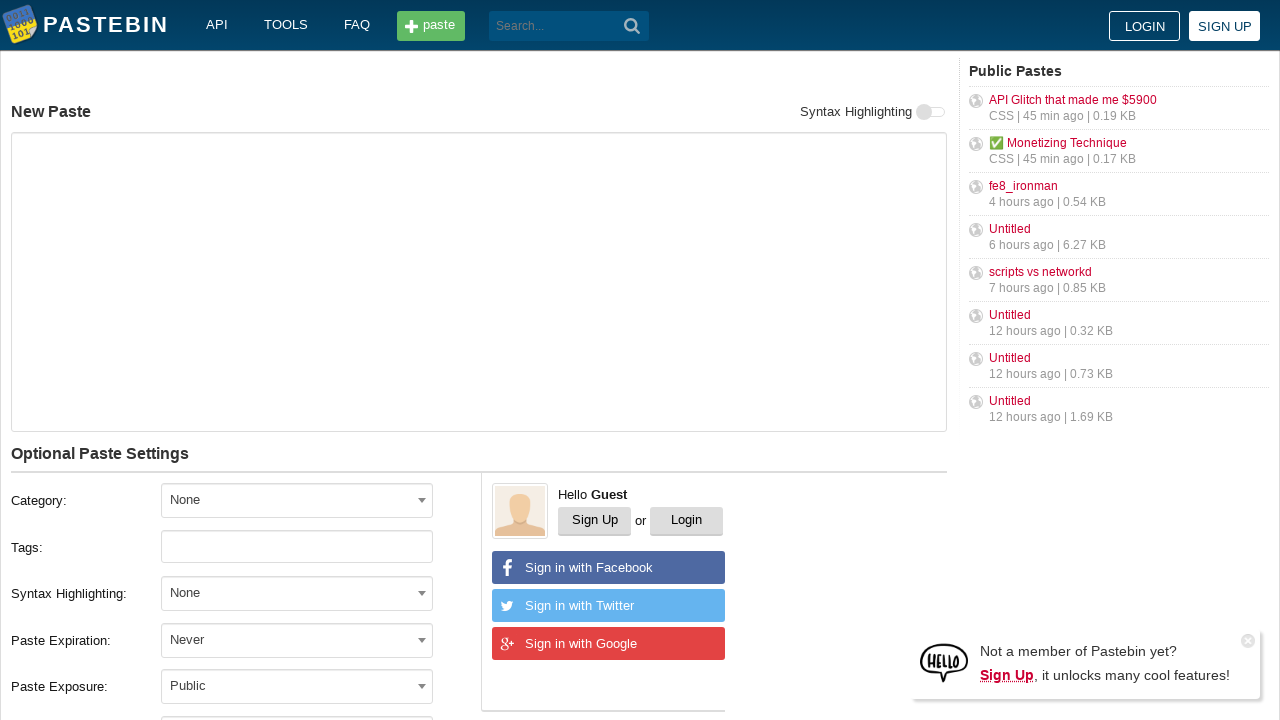

Filled paste content text area with 'Hello from WebDriver' on #postform-text
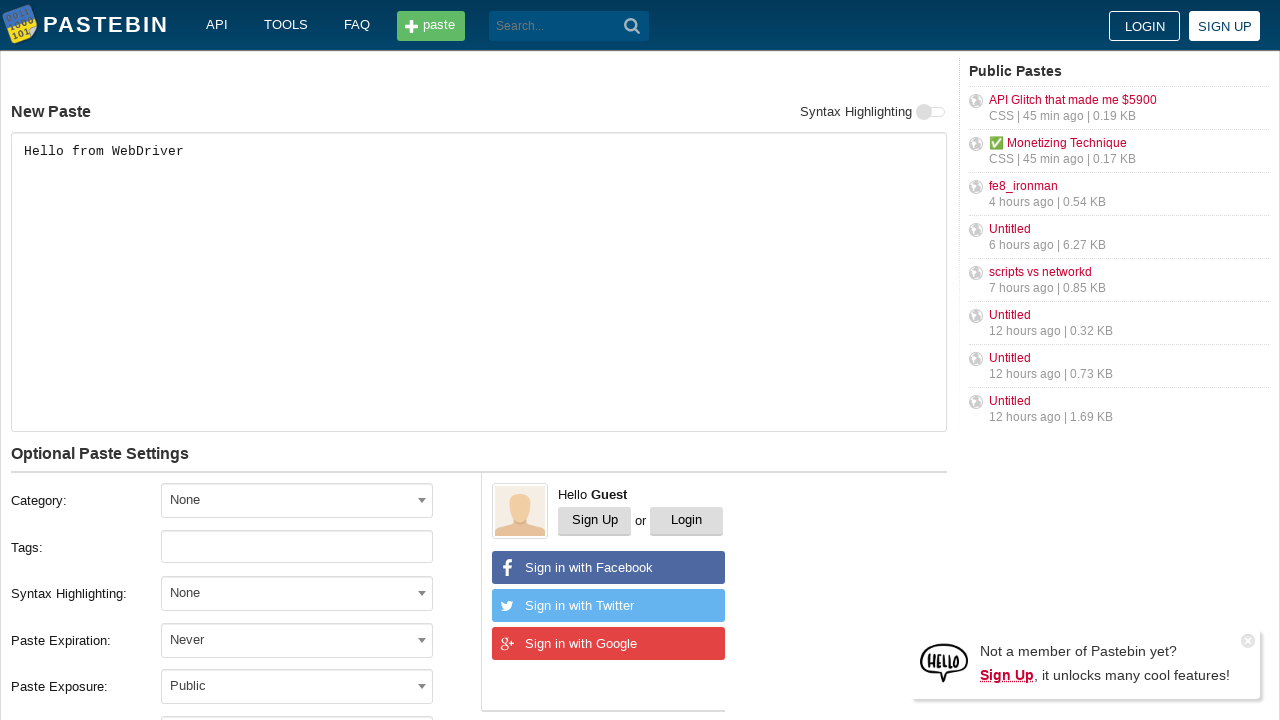

Clicked expiration time dropdown at (297, 640) on #select2-postform-expiration-container
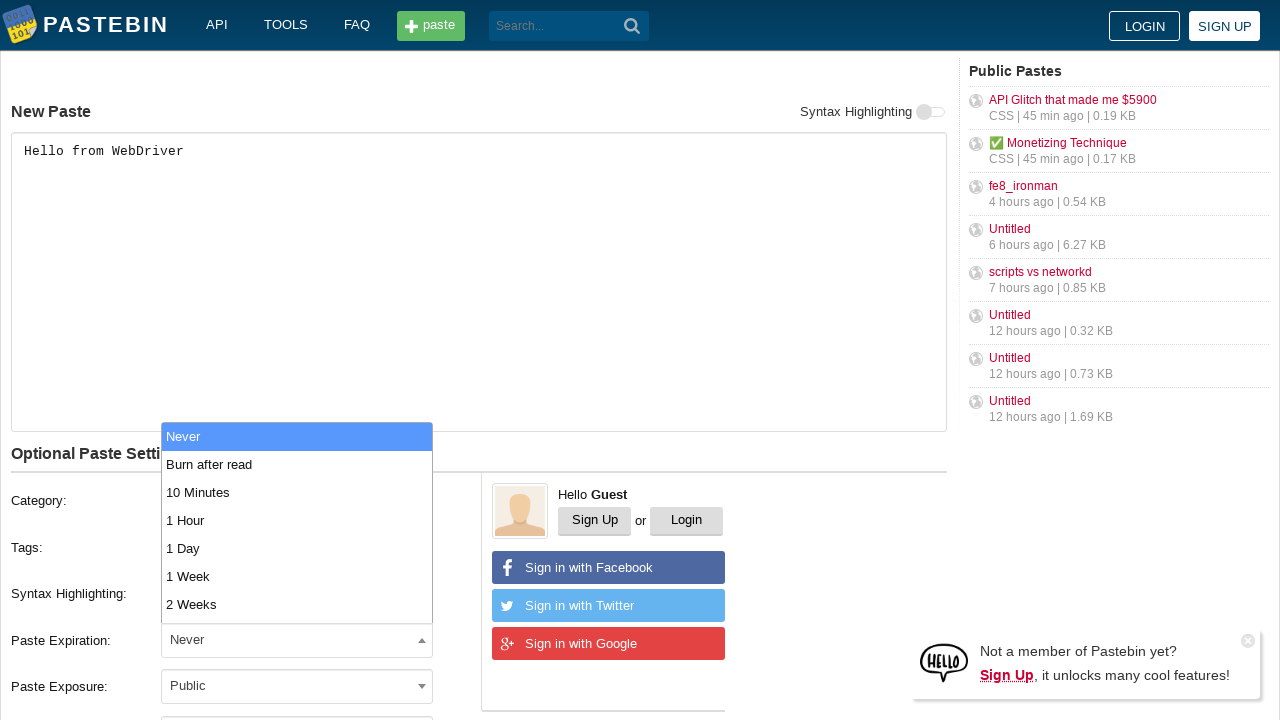

Selected '10 Minutes' expiration option from dropdown at (297, 492) on xpath=//*[@class='select2-results__option' and text()='10 Minutes']
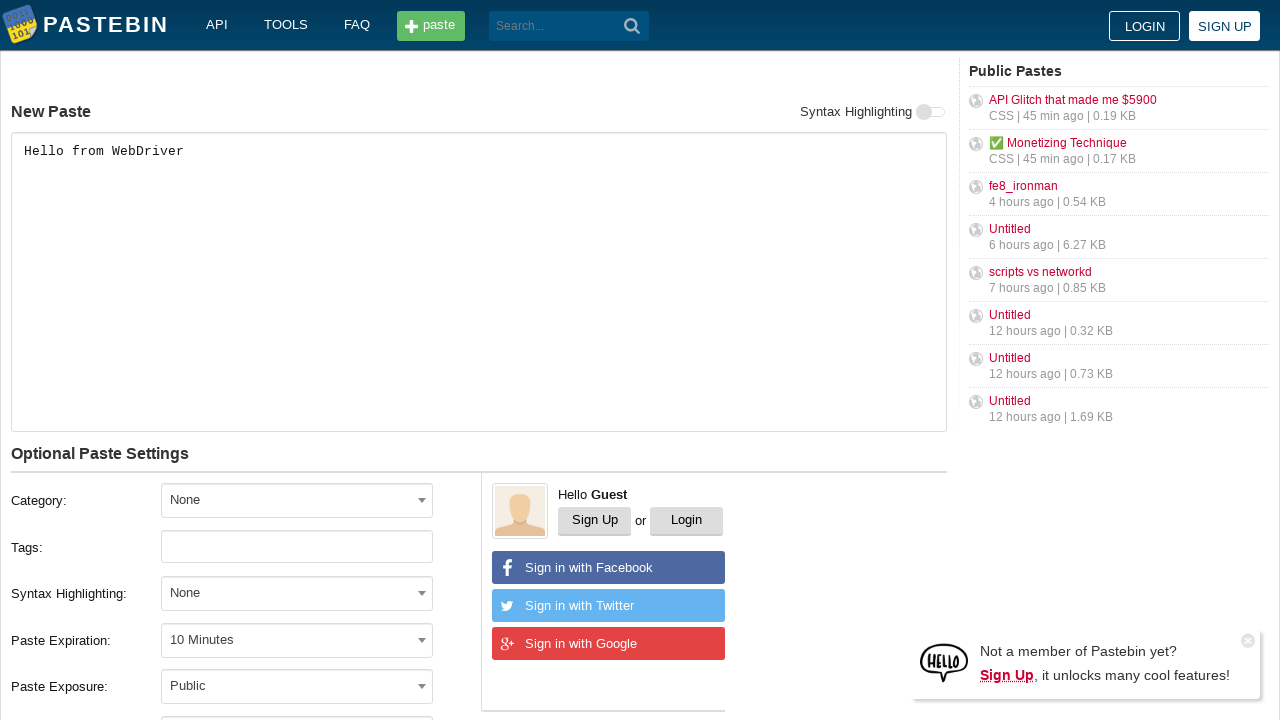

Filled paste name field with 'helloweb' on #postform-name
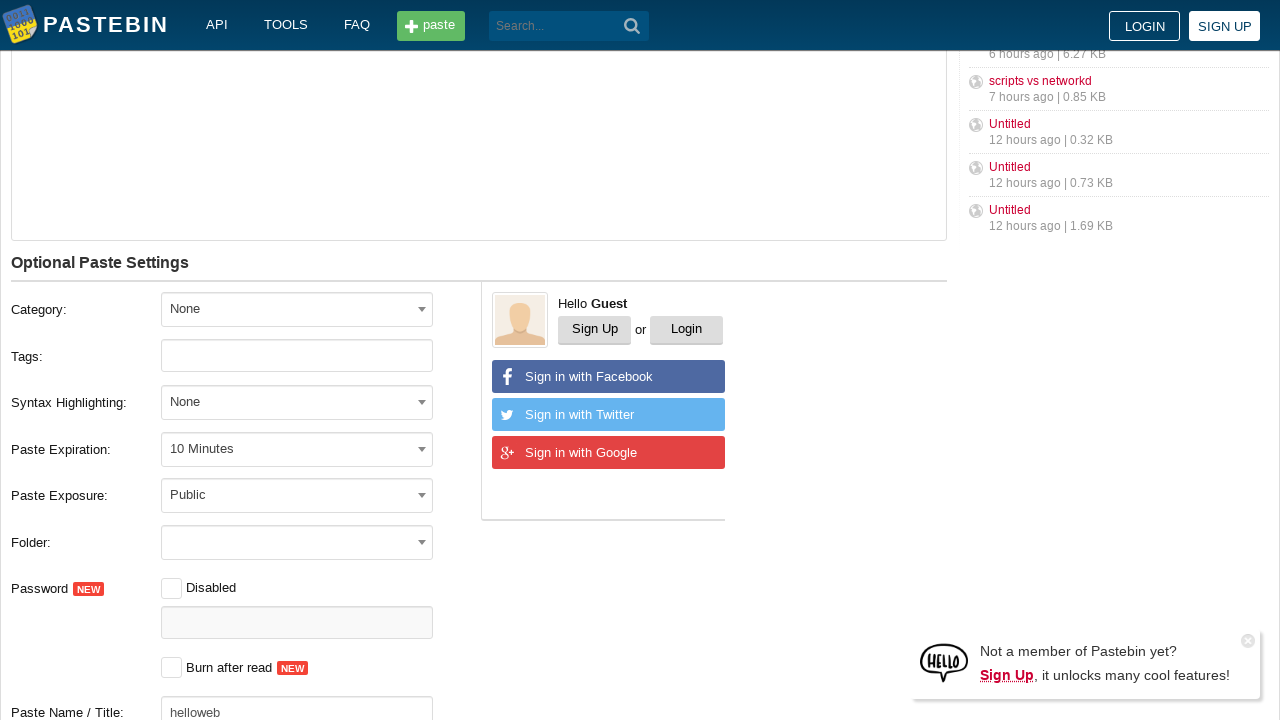

Clicked submit button to create paste at (240, 400) on xpath=//*[@id='w0']/div[5]/div[1]/div[10]/button
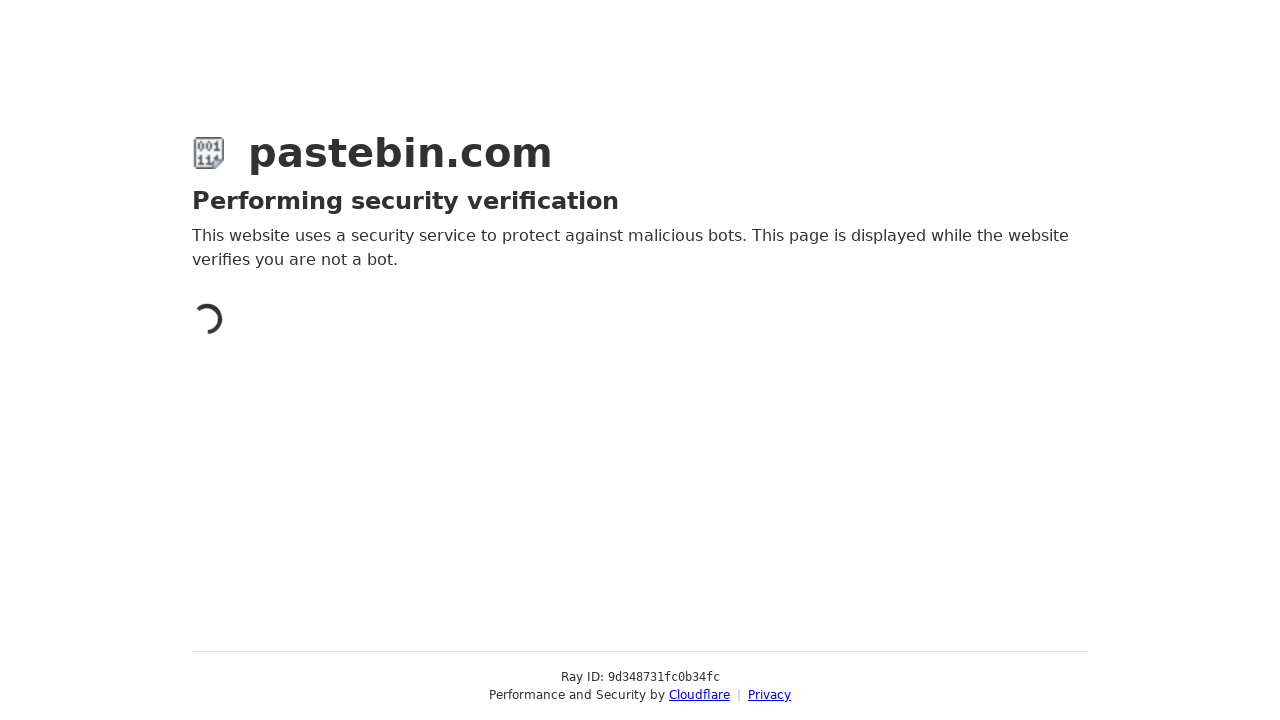

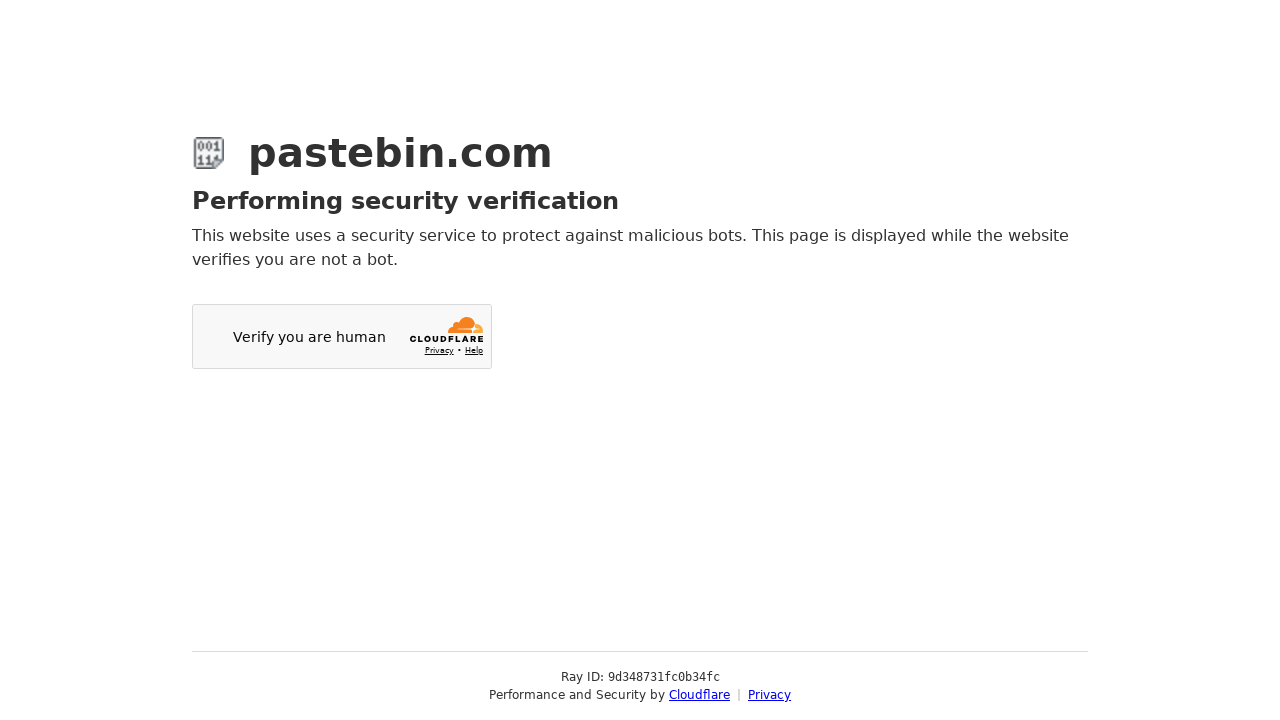